Navigates to Wisequarter homepage and verifies that the title contains "Wise"

Starting URL: https://www.wisequarter.com

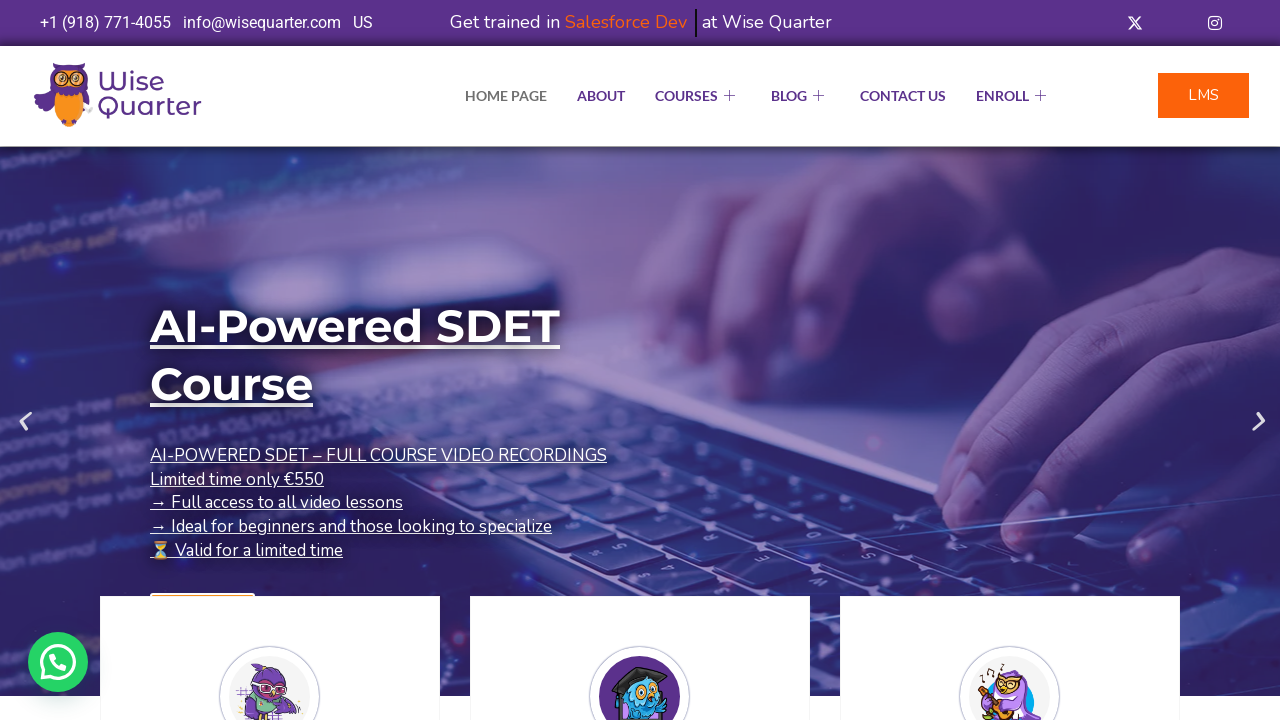

Navigated to Wisequarter homepage
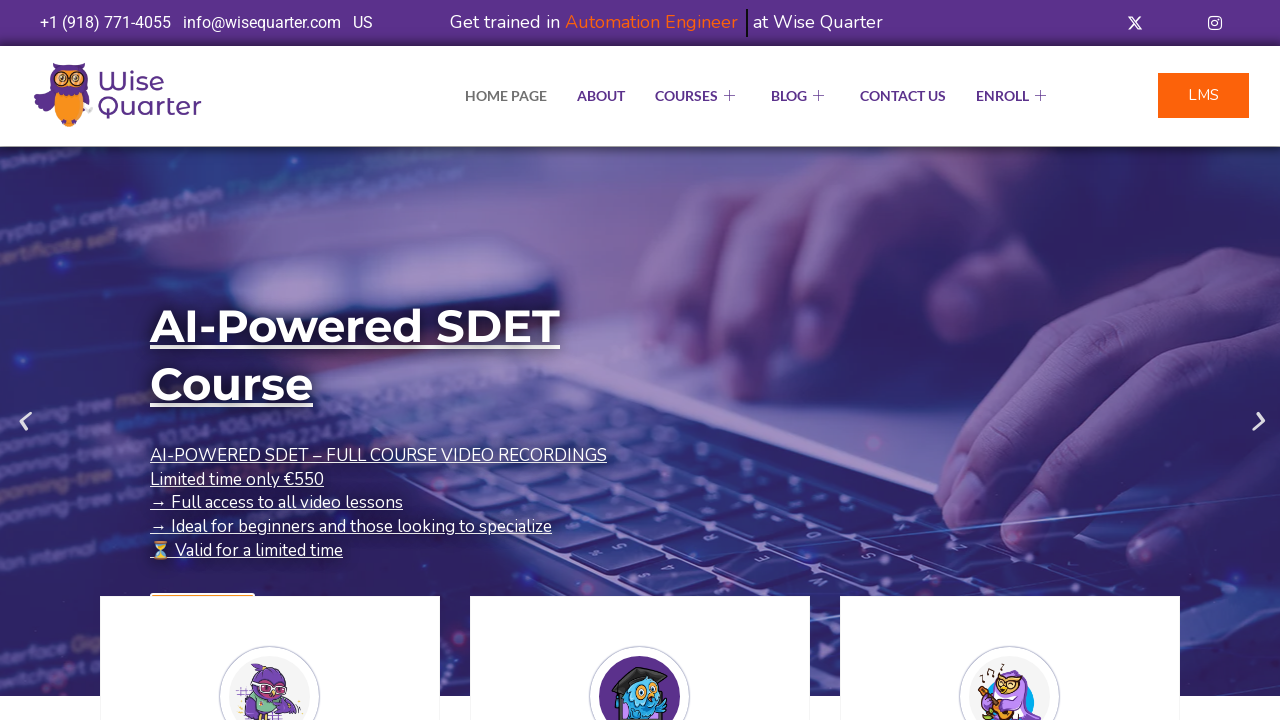

Retrieved page title
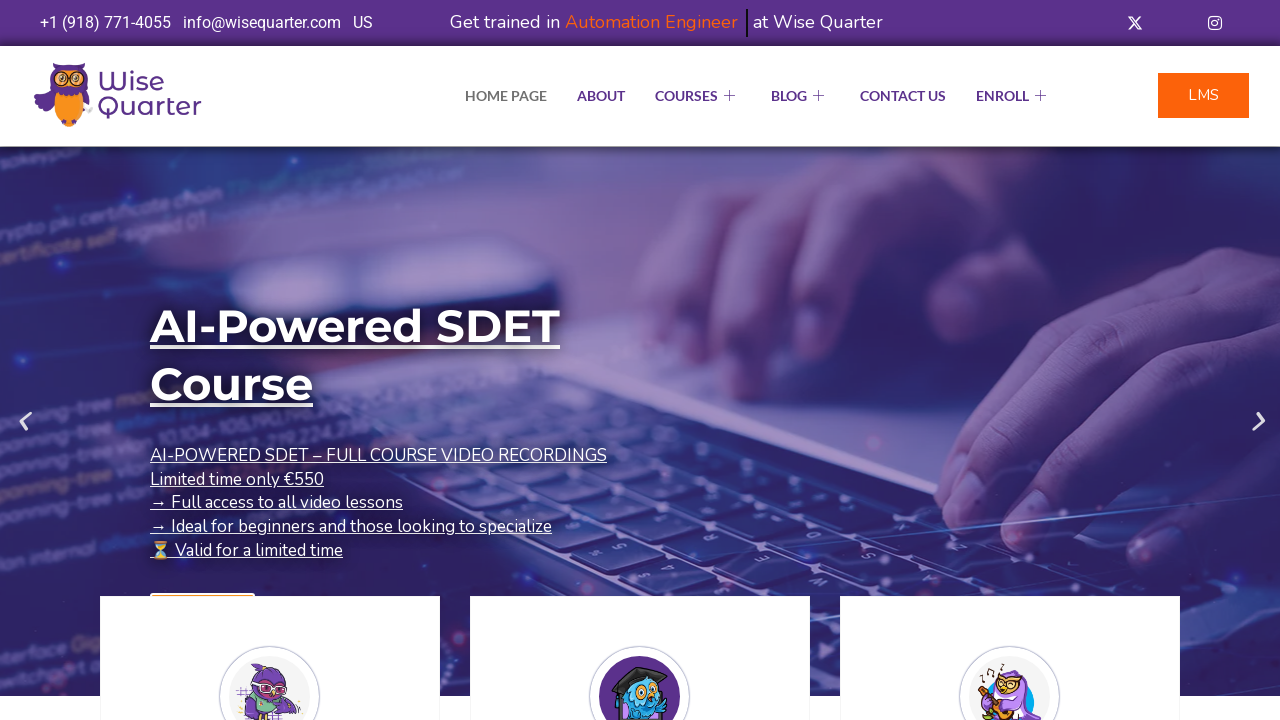

Verified that page title contains 'Wise'
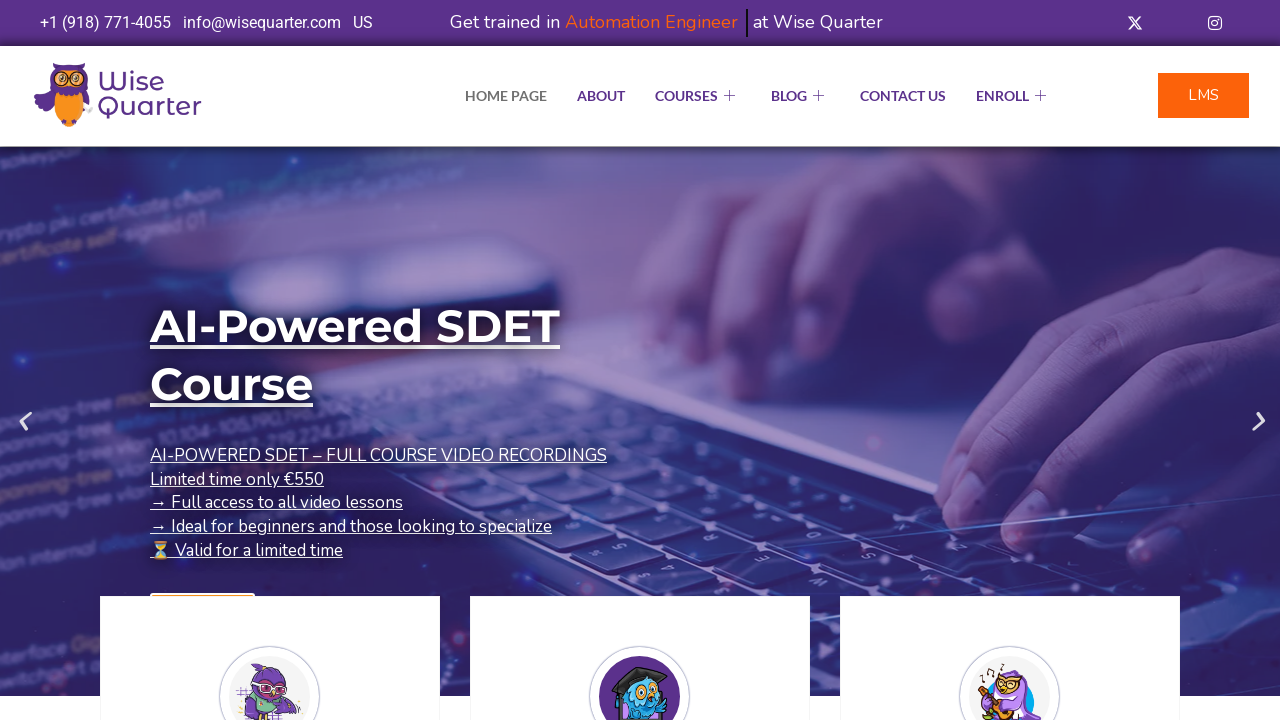

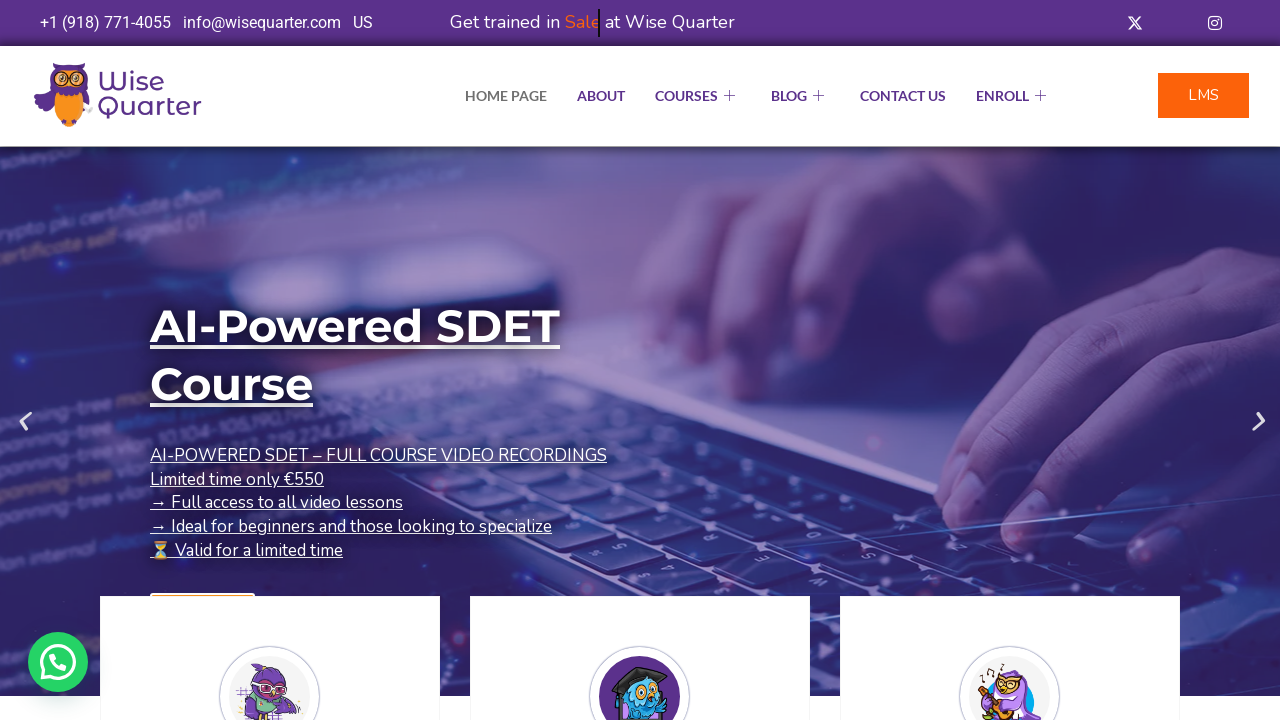